Tests user registration on ParaBank by verifying all registration form fields are displayed, filling in registration details, submitting the form, and then logging out.

Starting URL: https://parabank.parasoft.com/parabank/register.htm

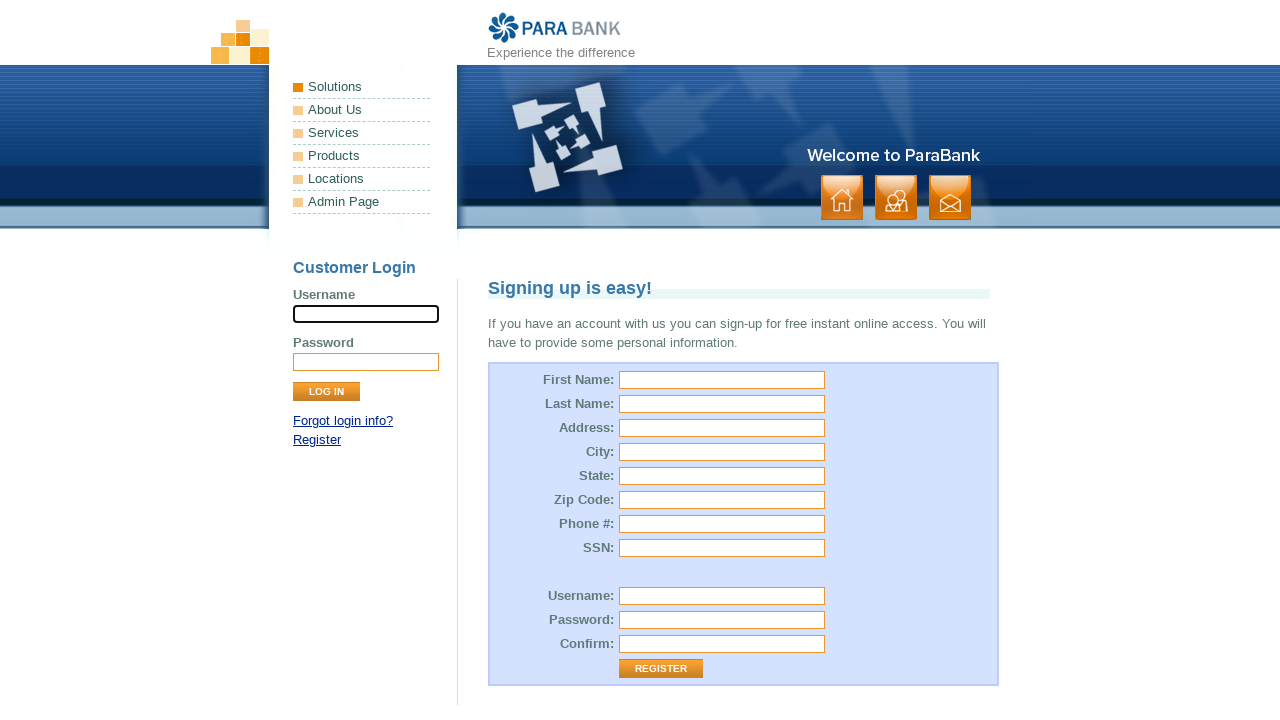

First name field loaded
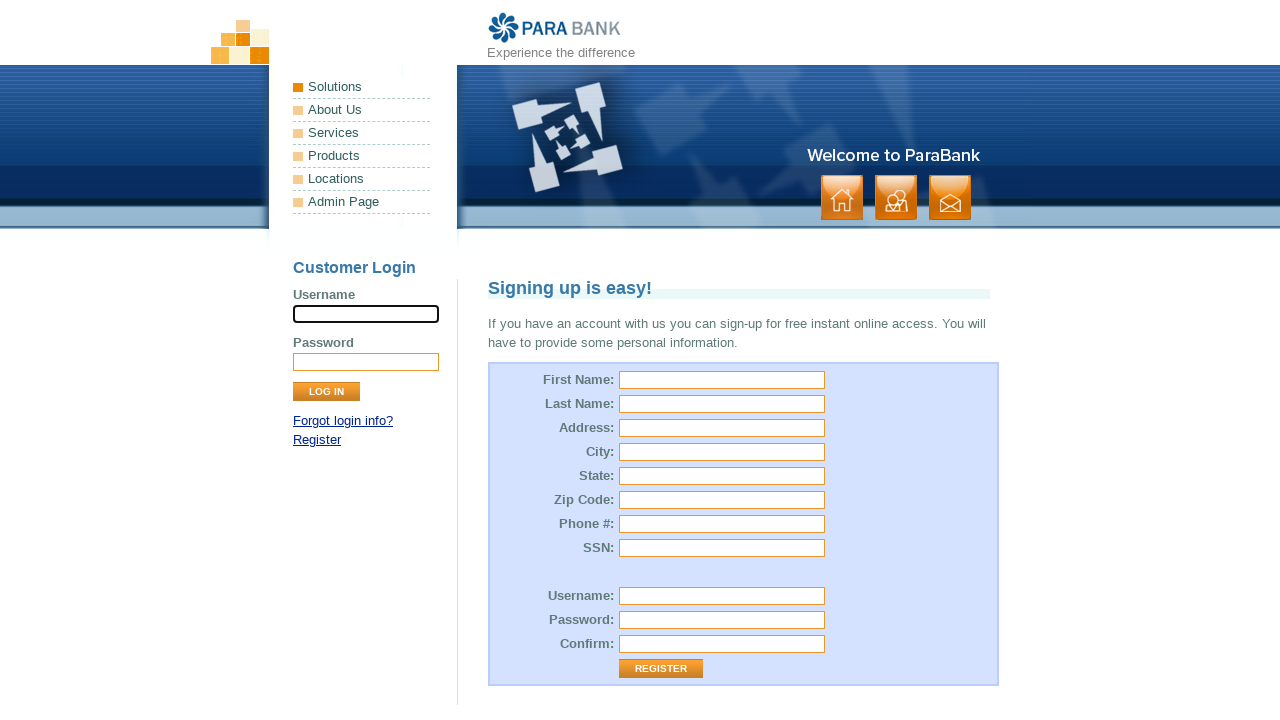

Last name field loaded
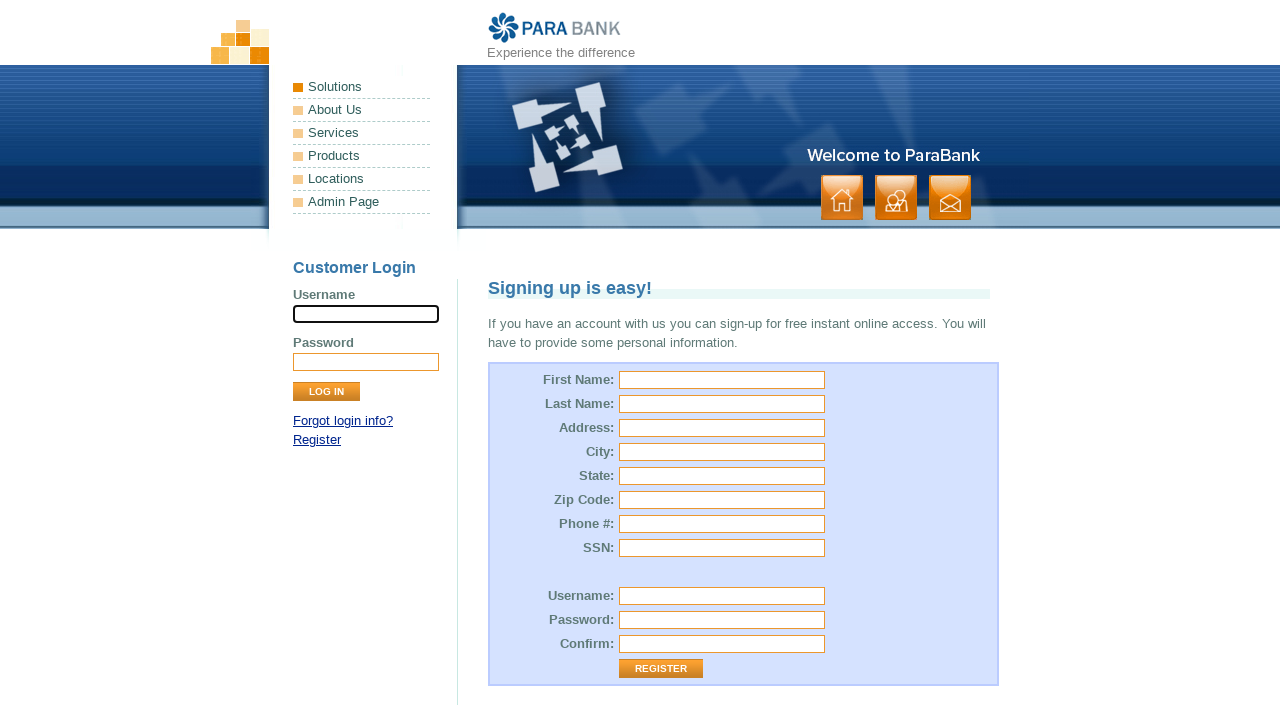

Street address field loaded
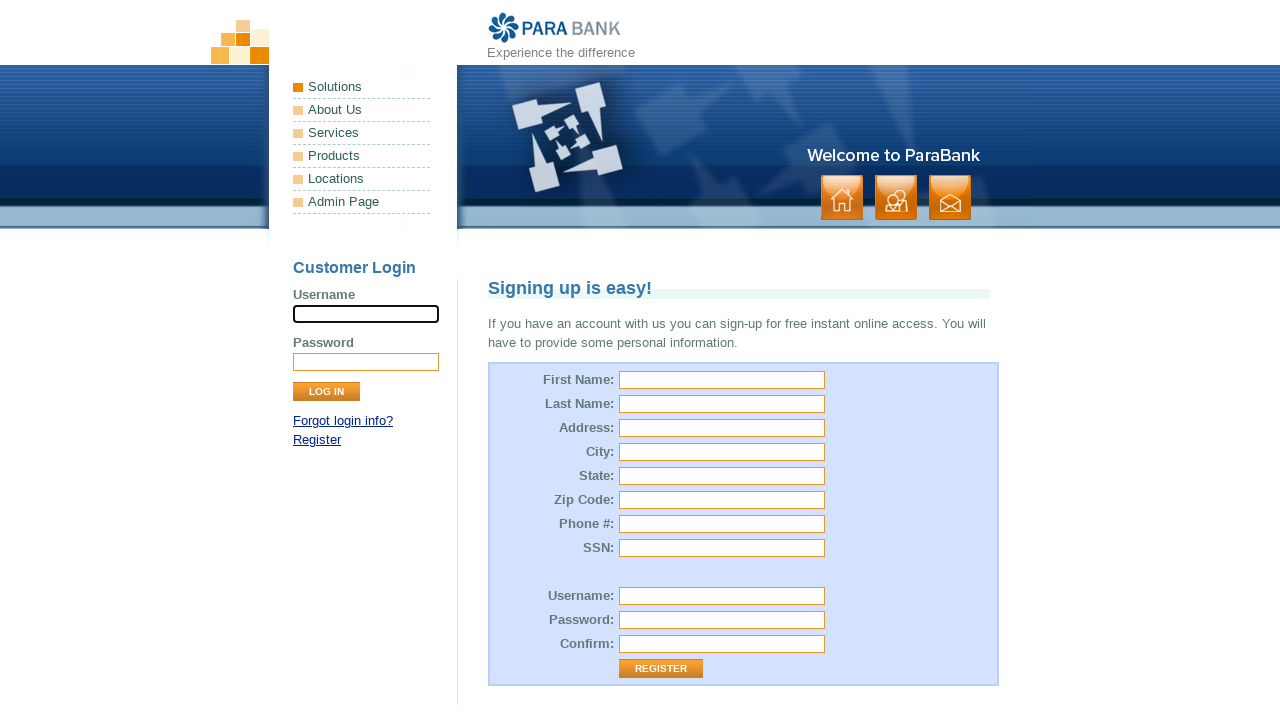

City field loaded
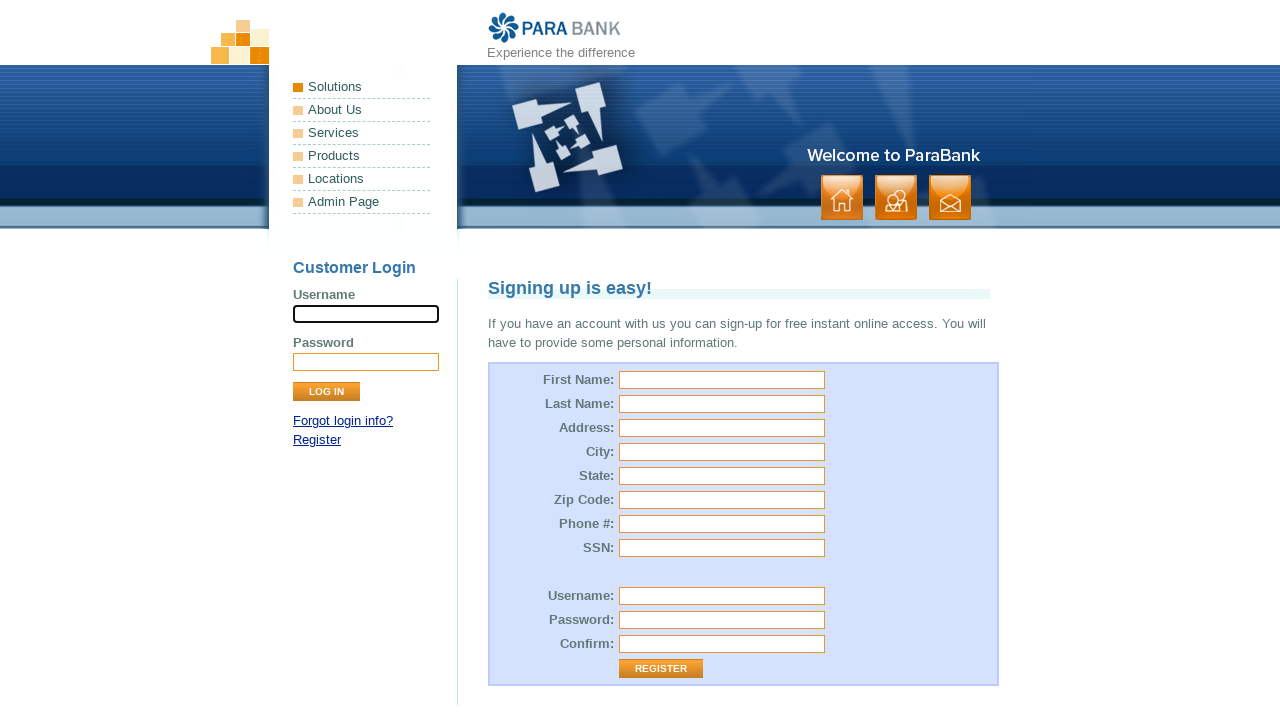

State field loaded
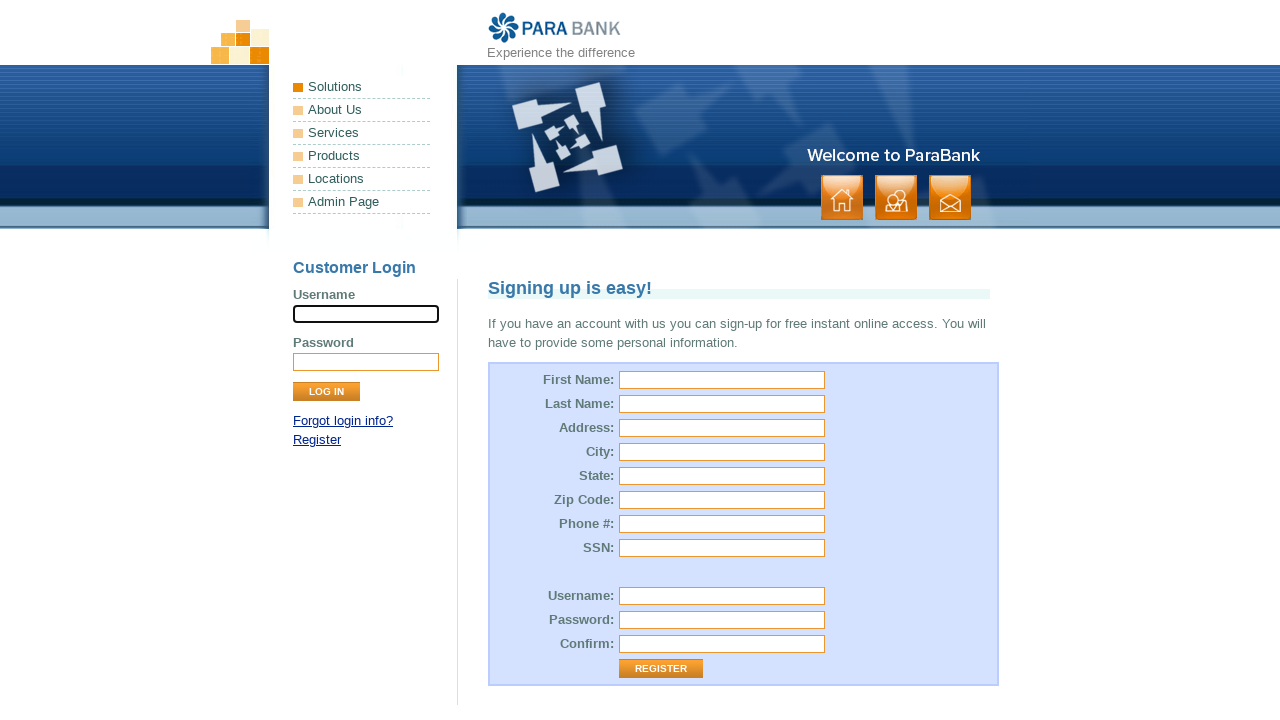

Zip code field loaded
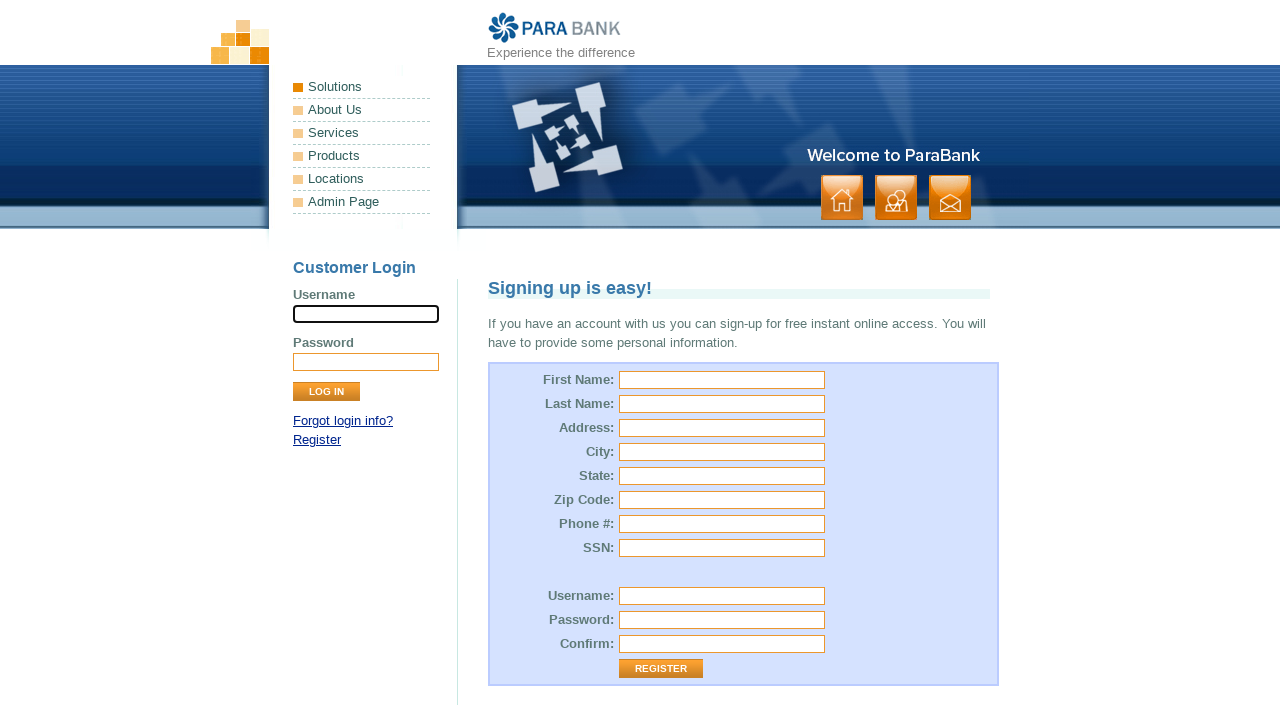

Phone number field loaded
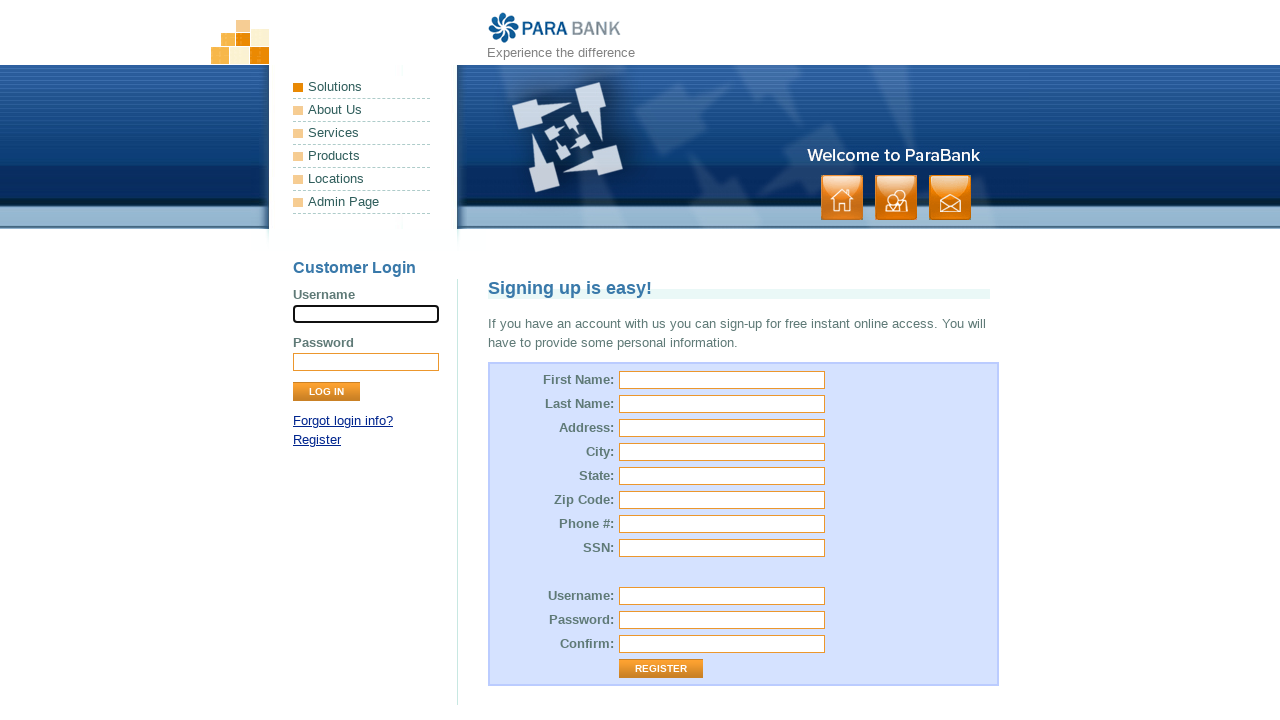

SSN field loaded
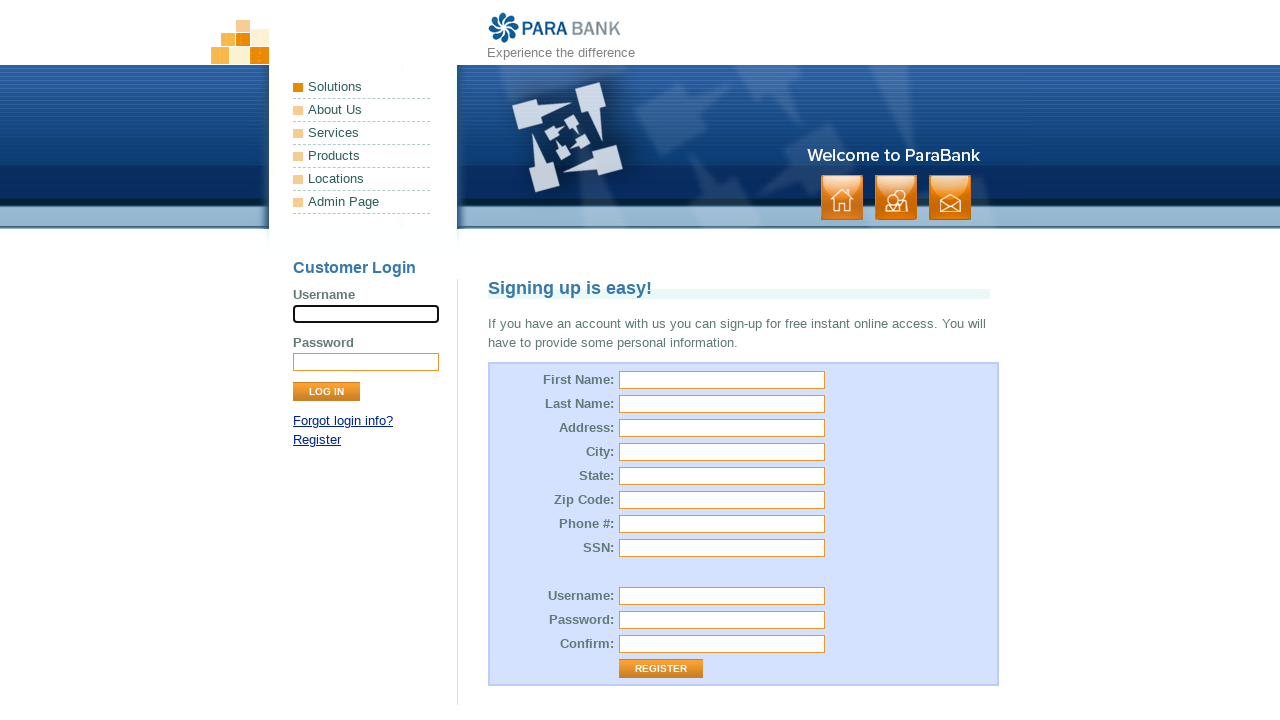

Username field loaded
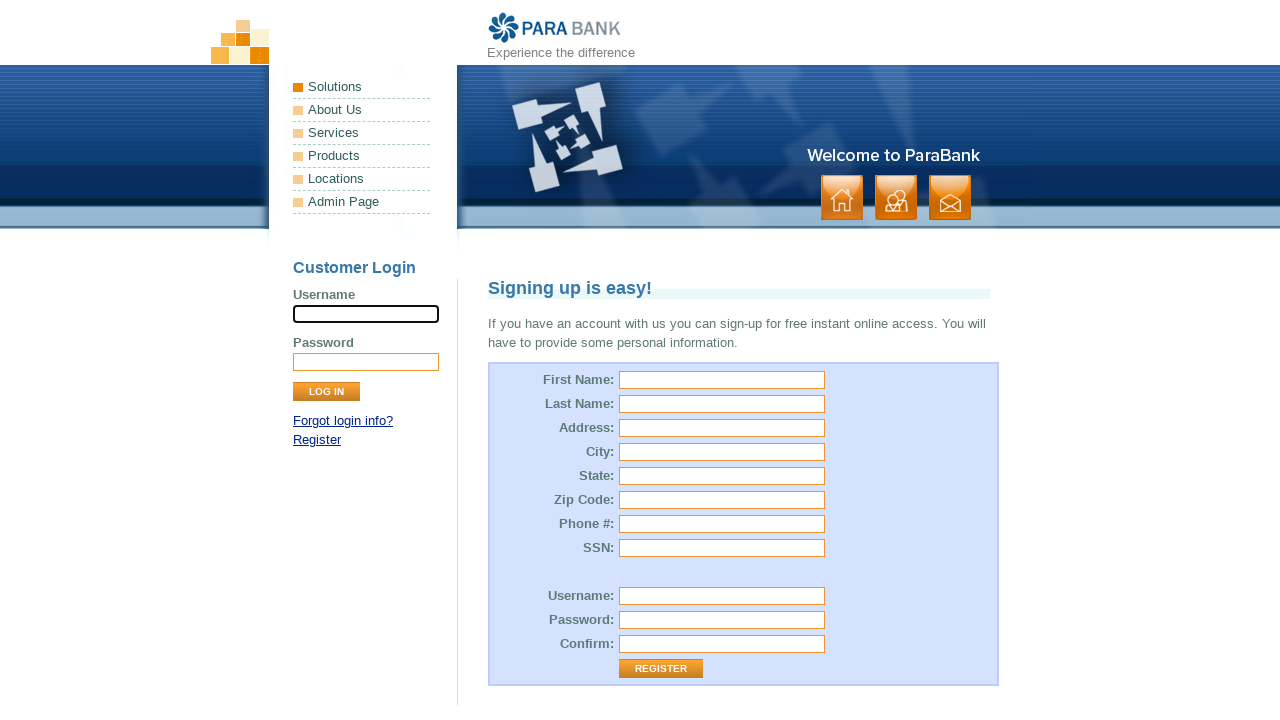

Password field loaded
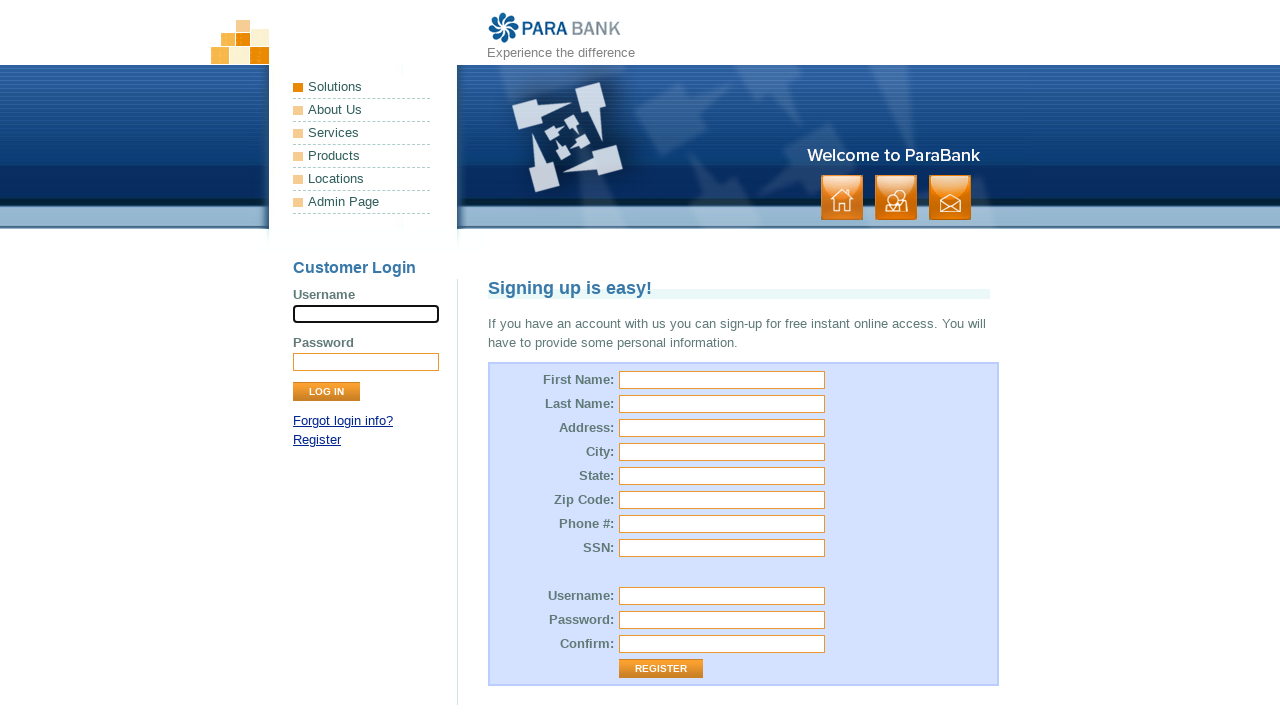

Repeated password field loaded
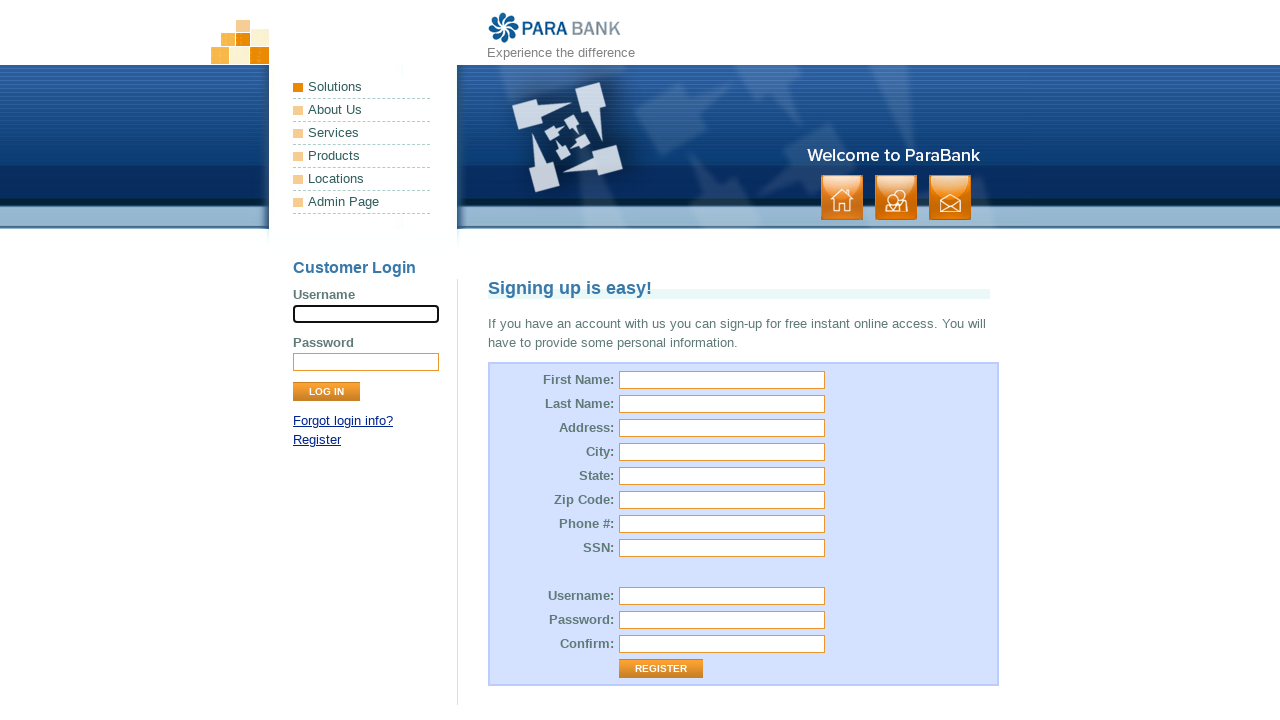

Register button loaded
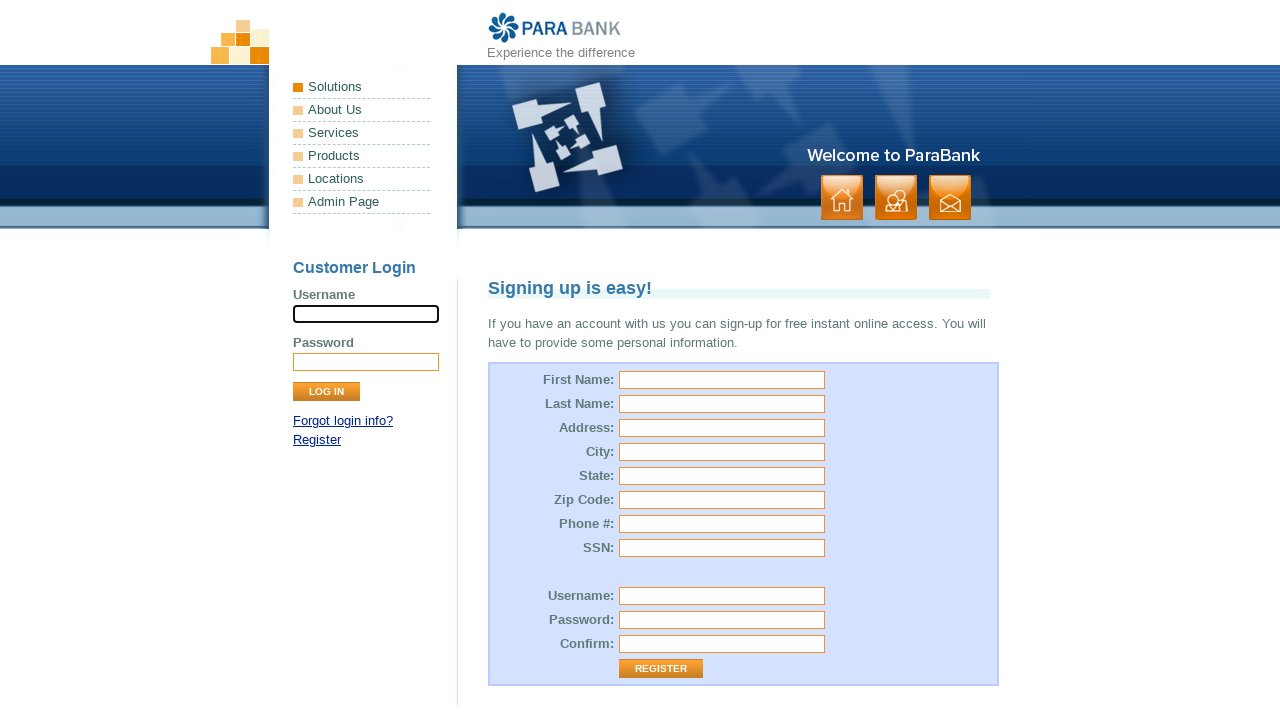

Filled first name with 'Shanu' on input#customer\.firstName
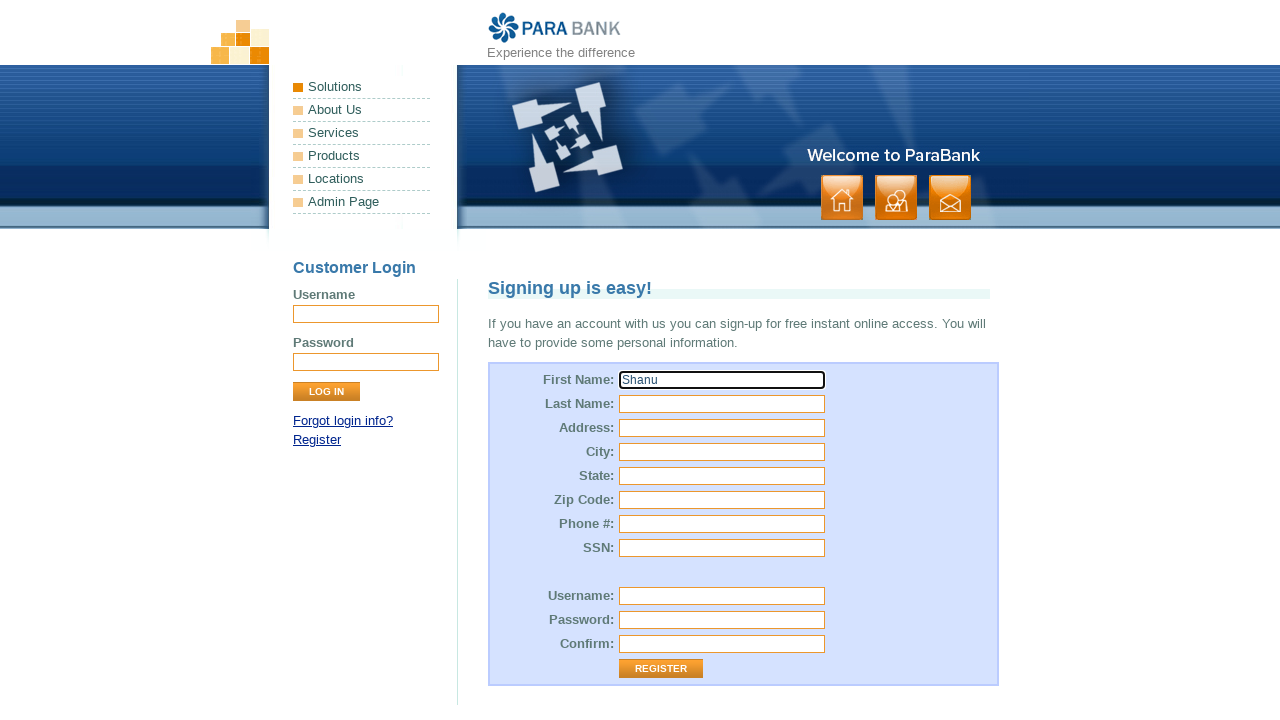

Filled last name with 'Mahajan' on input#customer\.lastName
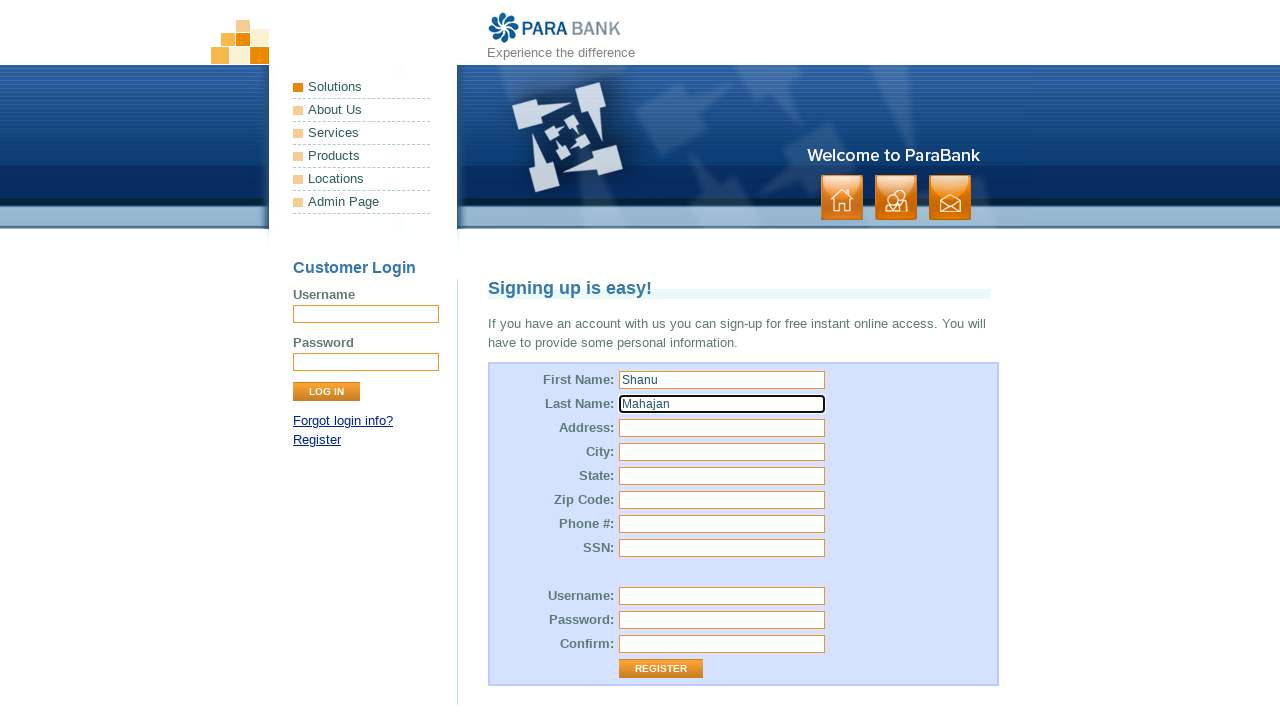

Filled street address with '19/2 clerk colony' on input#customer\.address\.street
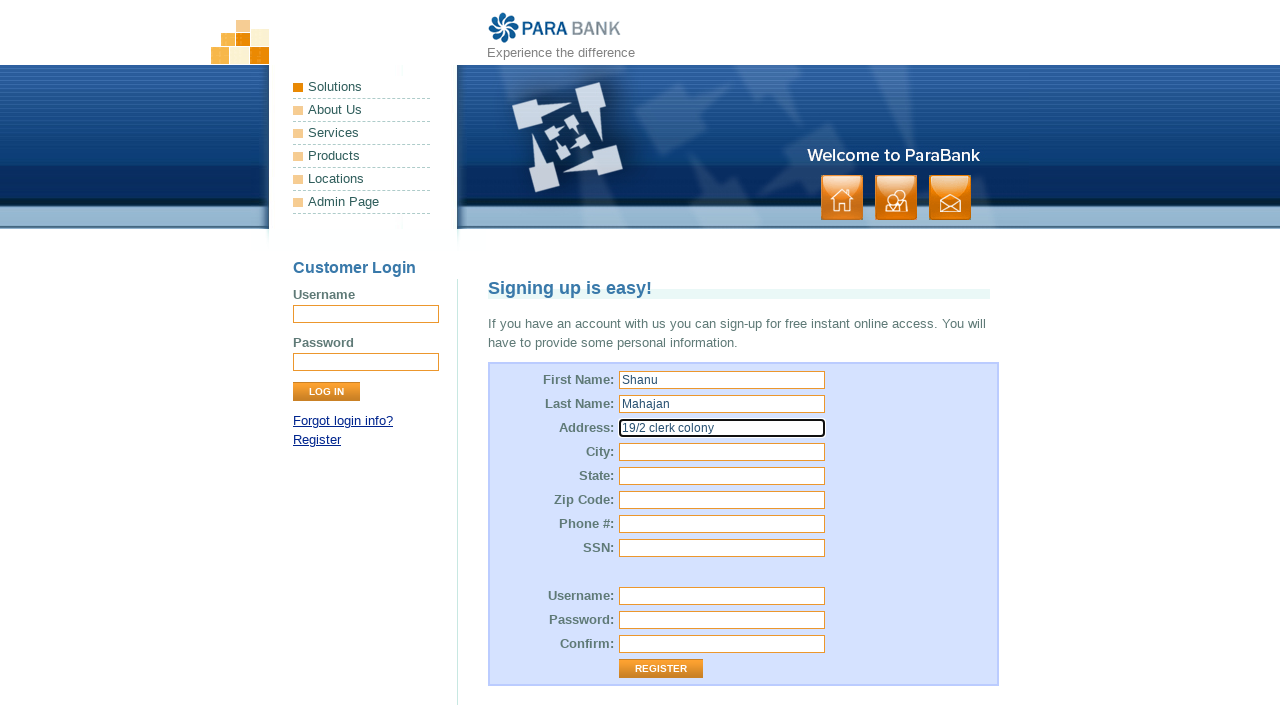

Filled city with 'indore' on input#customer\.address\.city
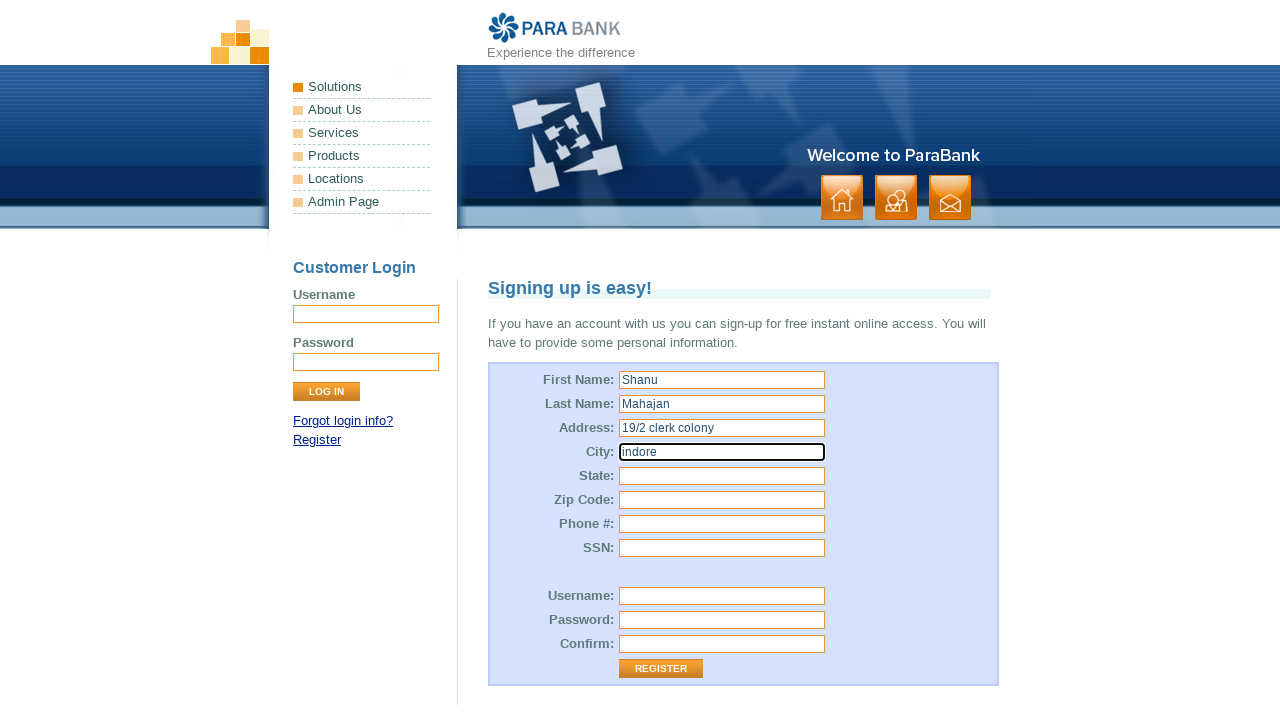

Filled state with 'Madhya Pradesh' on input#customer\.address\.state
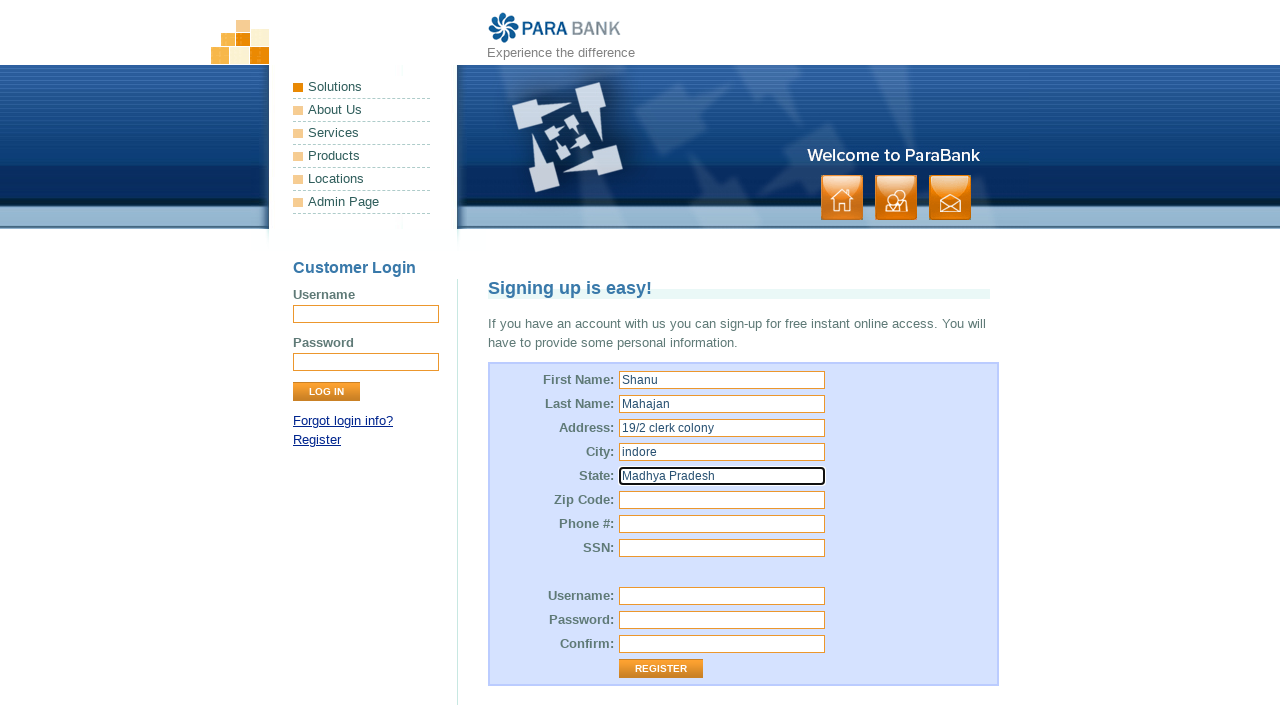

Filled zip code with '452003' on input#customer\.address\.zipCode
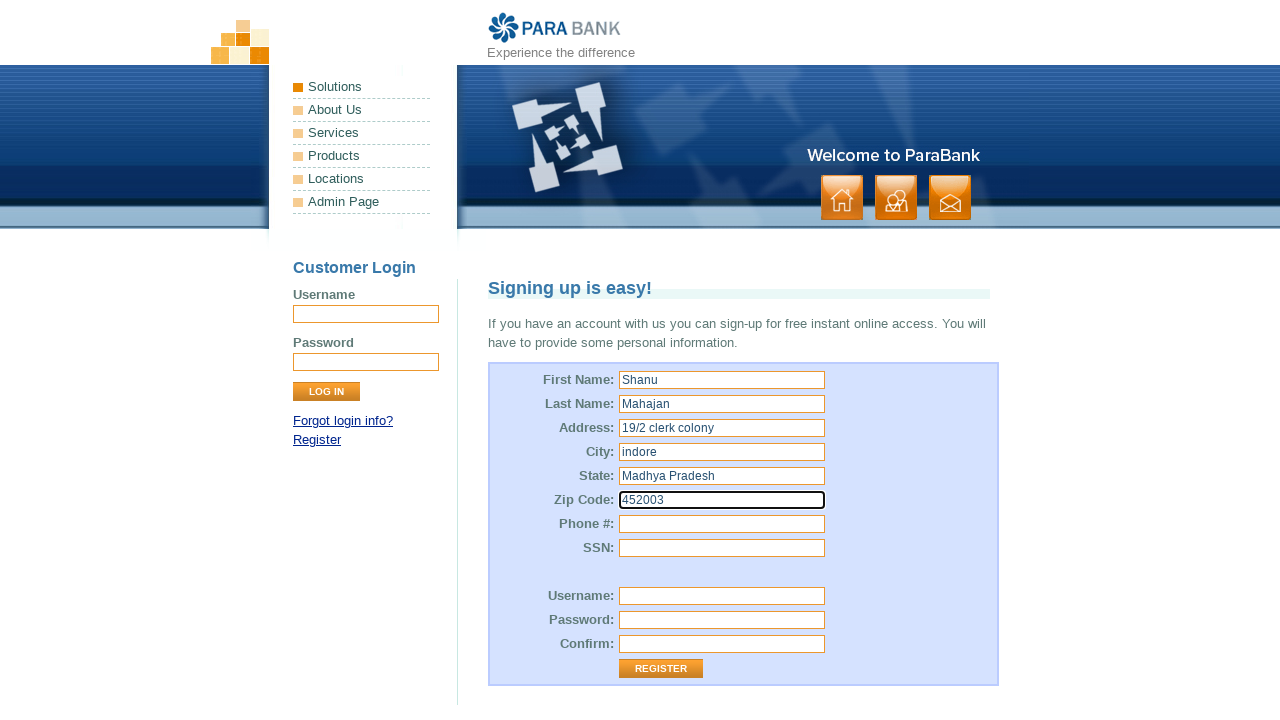

Filled phone number with '9999900000' on input#customer\.phoneNumber
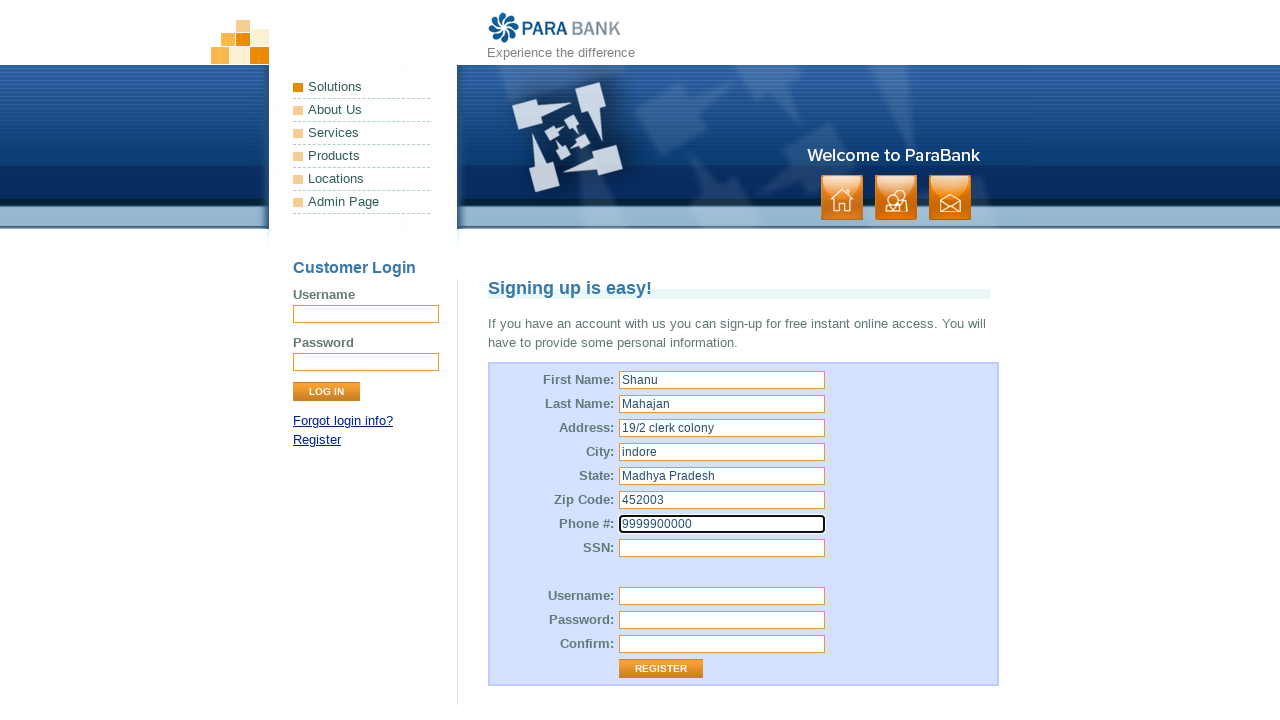

Filled SSN with '1234567890' on input#customer\.ssn
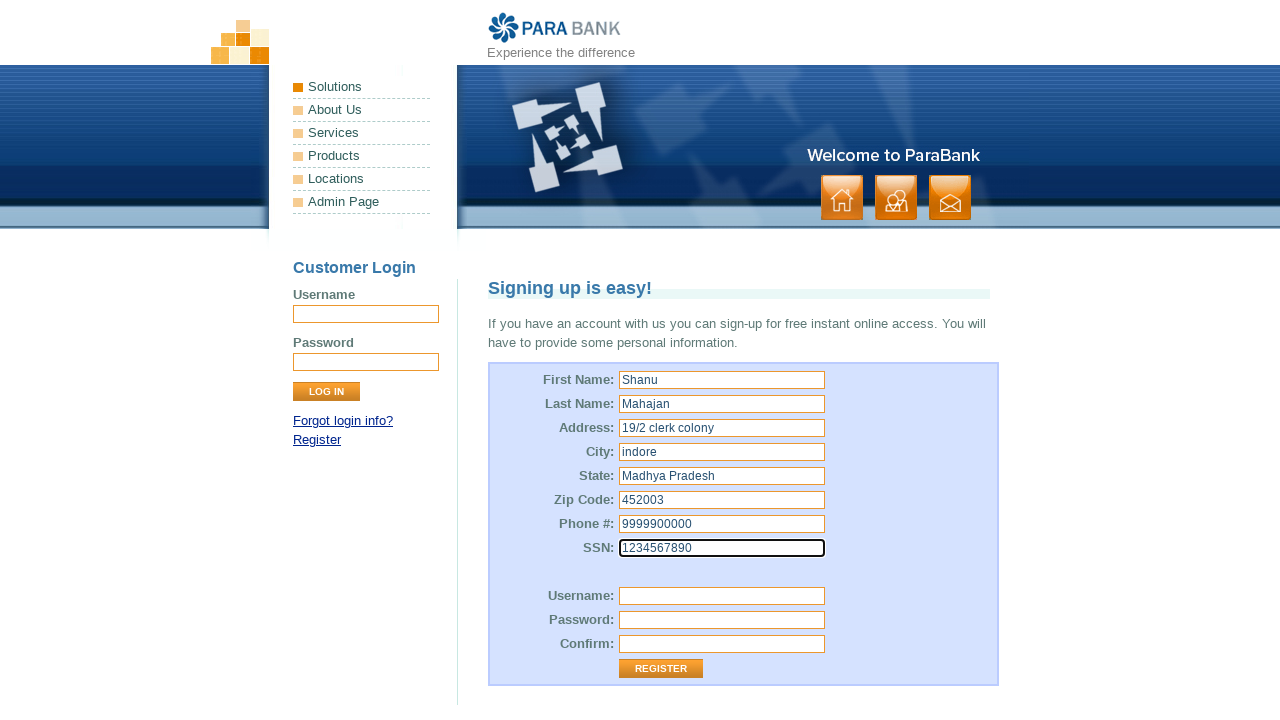

Filled username with 'testuser1812' on input#customer\.username
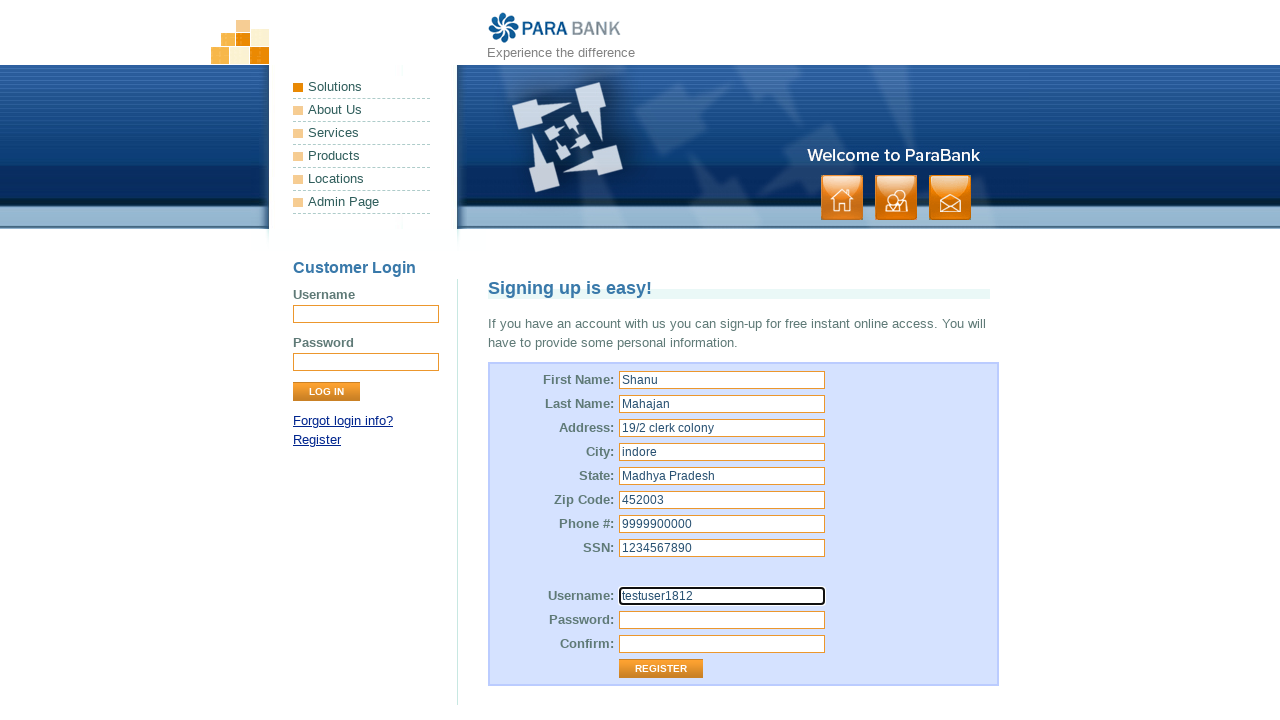

Filled password with 'Shanu@14' on input#customer\.password
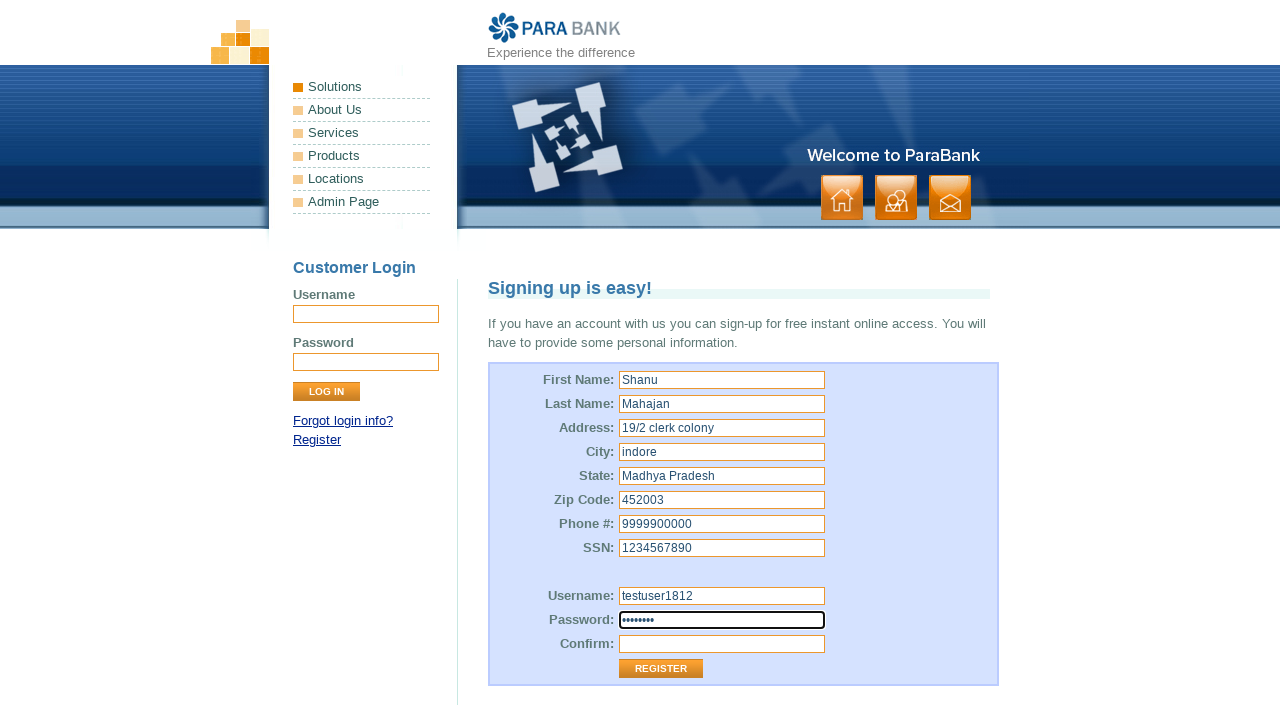

Filled repeated password with 'Shanu@14' on input#repeatedPassword
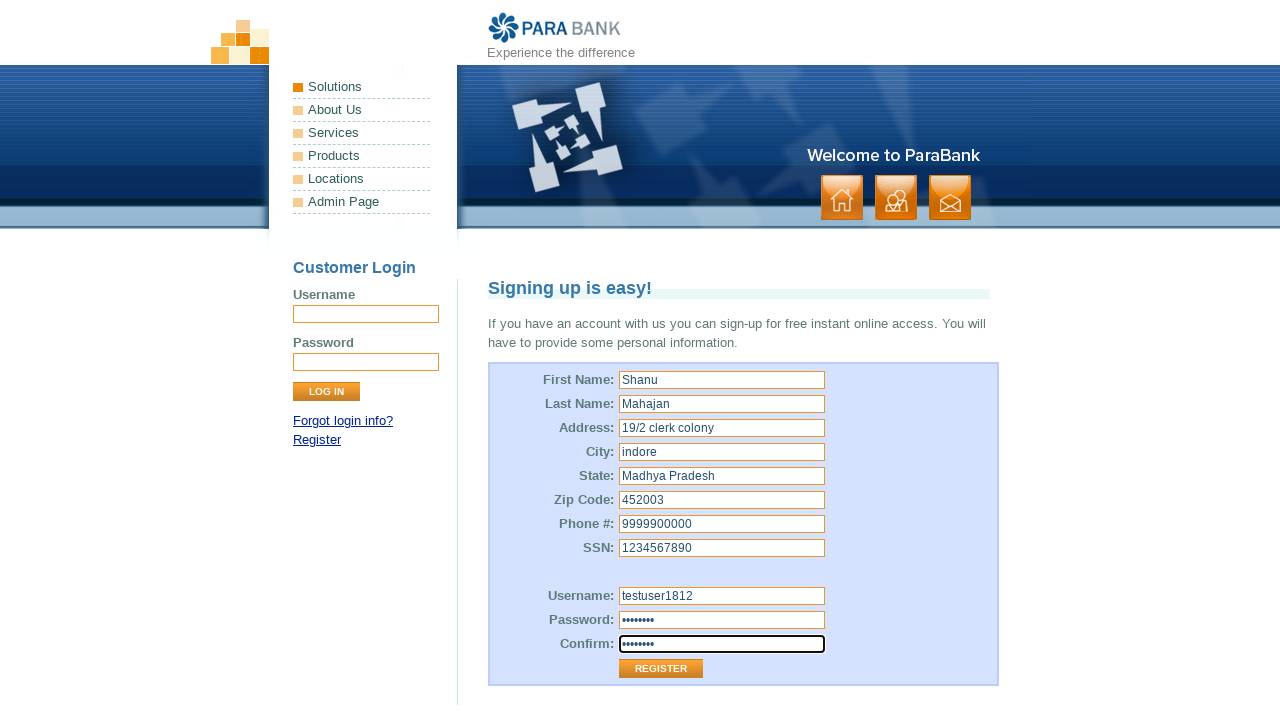

Clicked Register button to submit form at (661, 669) on input[value='Register']
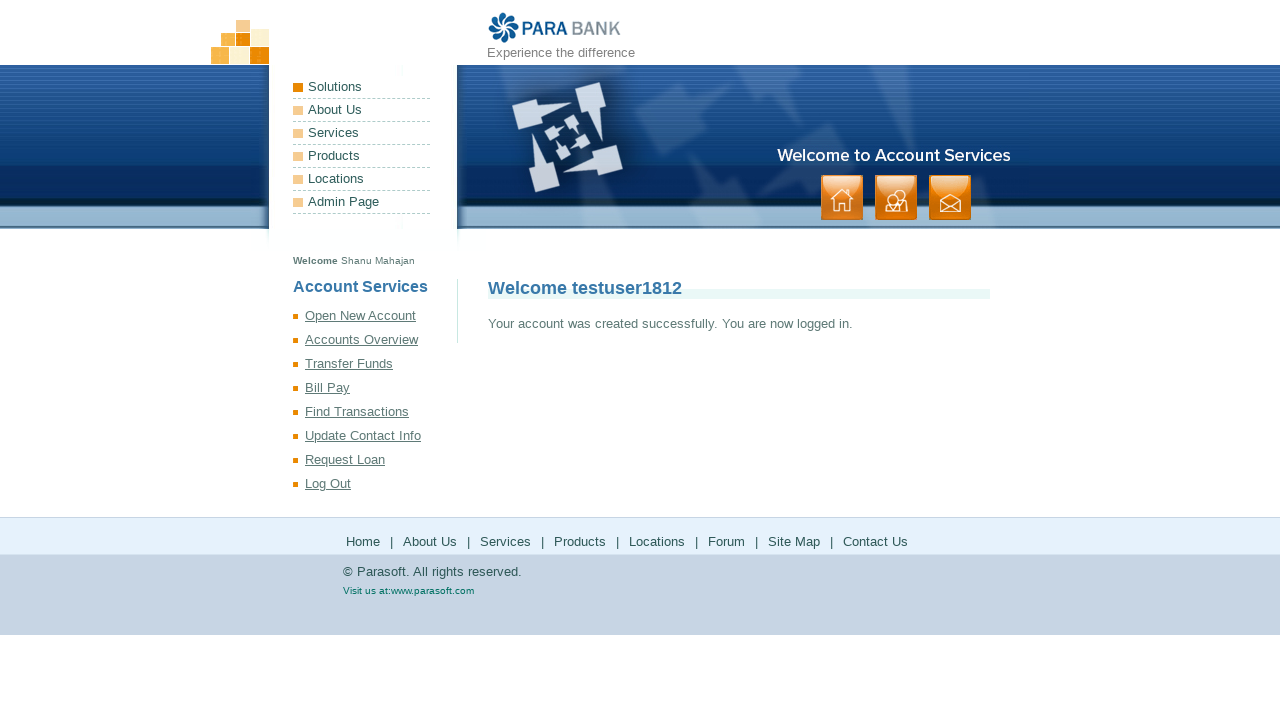

Registration completed and Log Out button appeared
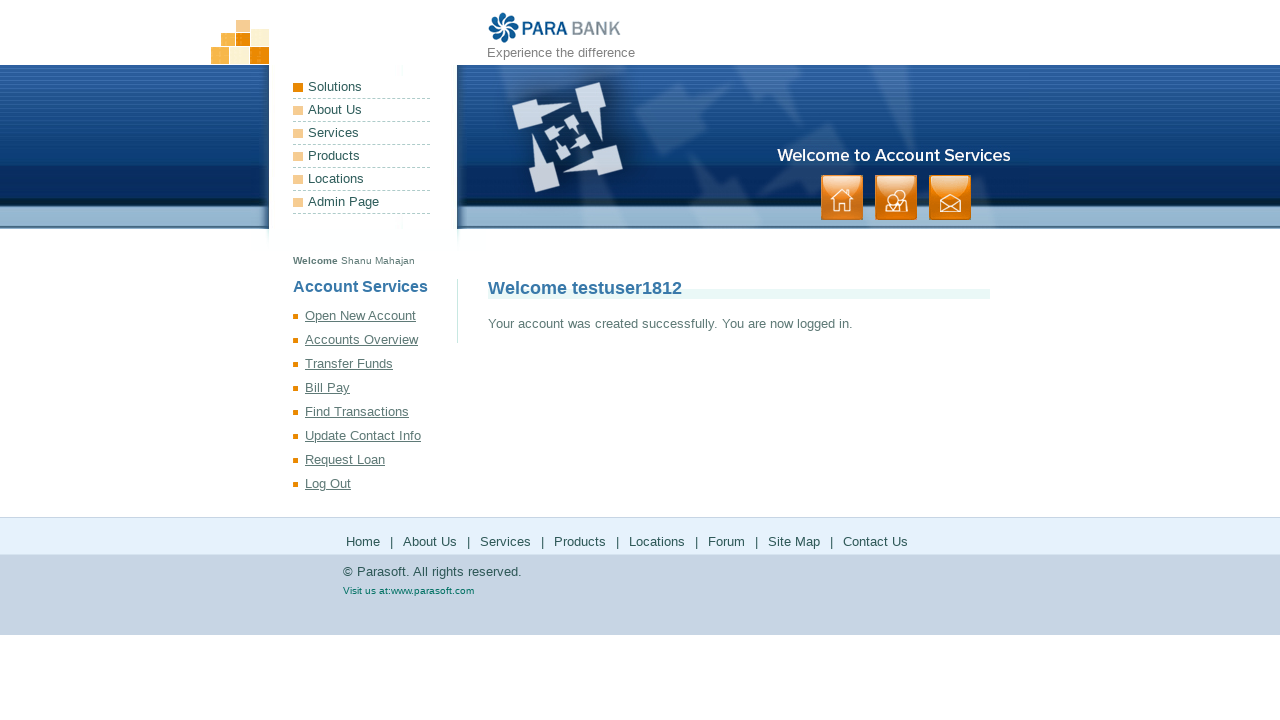

Clicked Log Out button at (375, 484) on a:text('Log Out')
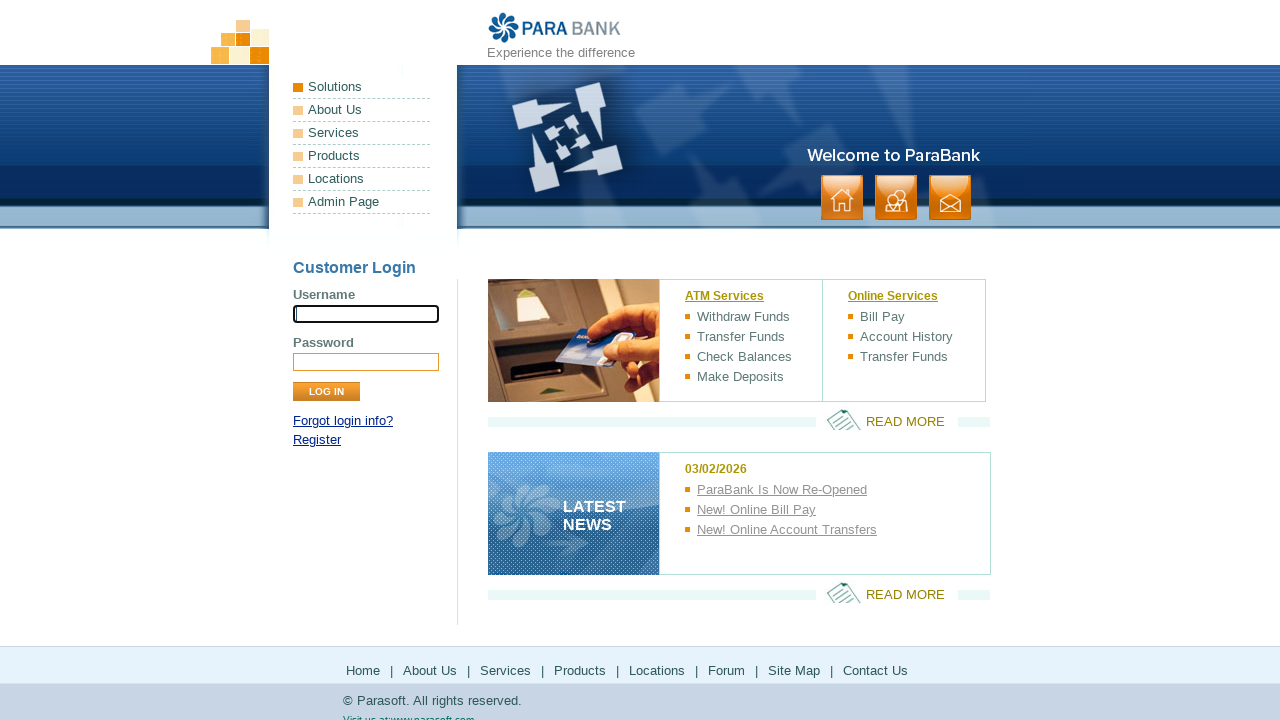

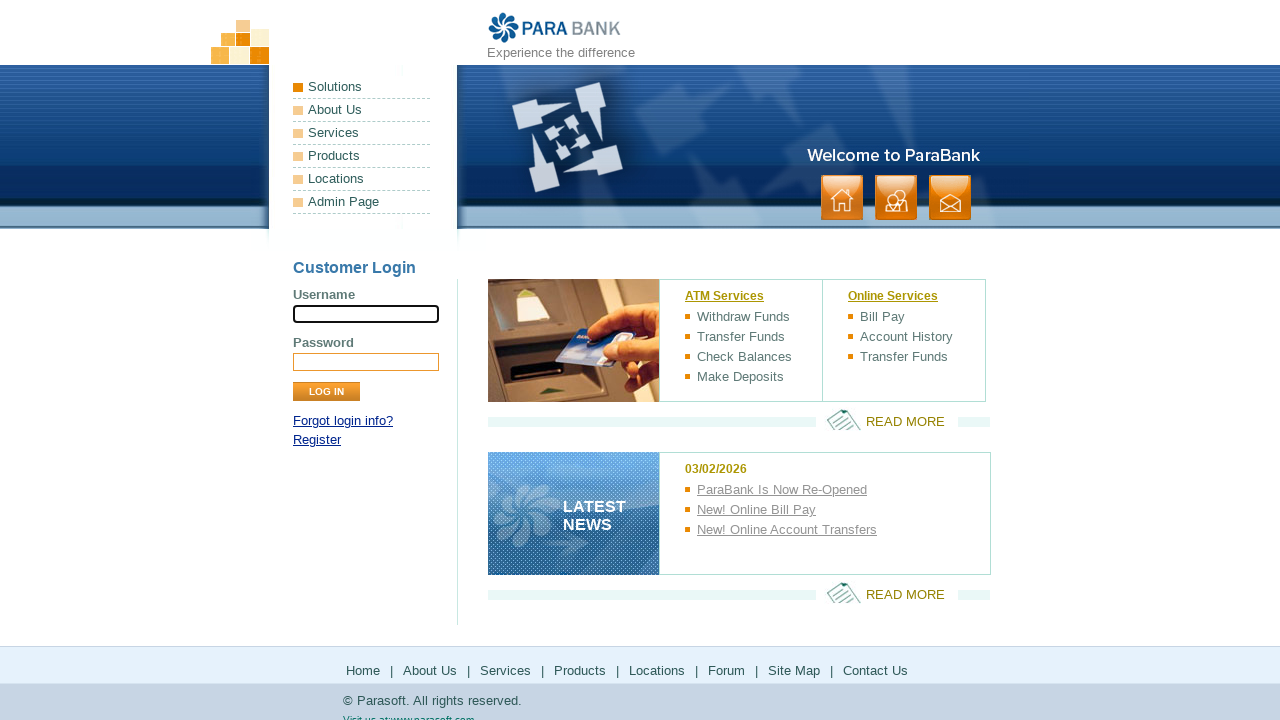